Tests a math challenge form by extracting a hidden value from an element attribute, calculating a mathematical formula, filling in the answer, checking a checkbox, selecting a radio button, and submitting the form.

Starting URL: http://suninjuly.github.io/get_attribute.html

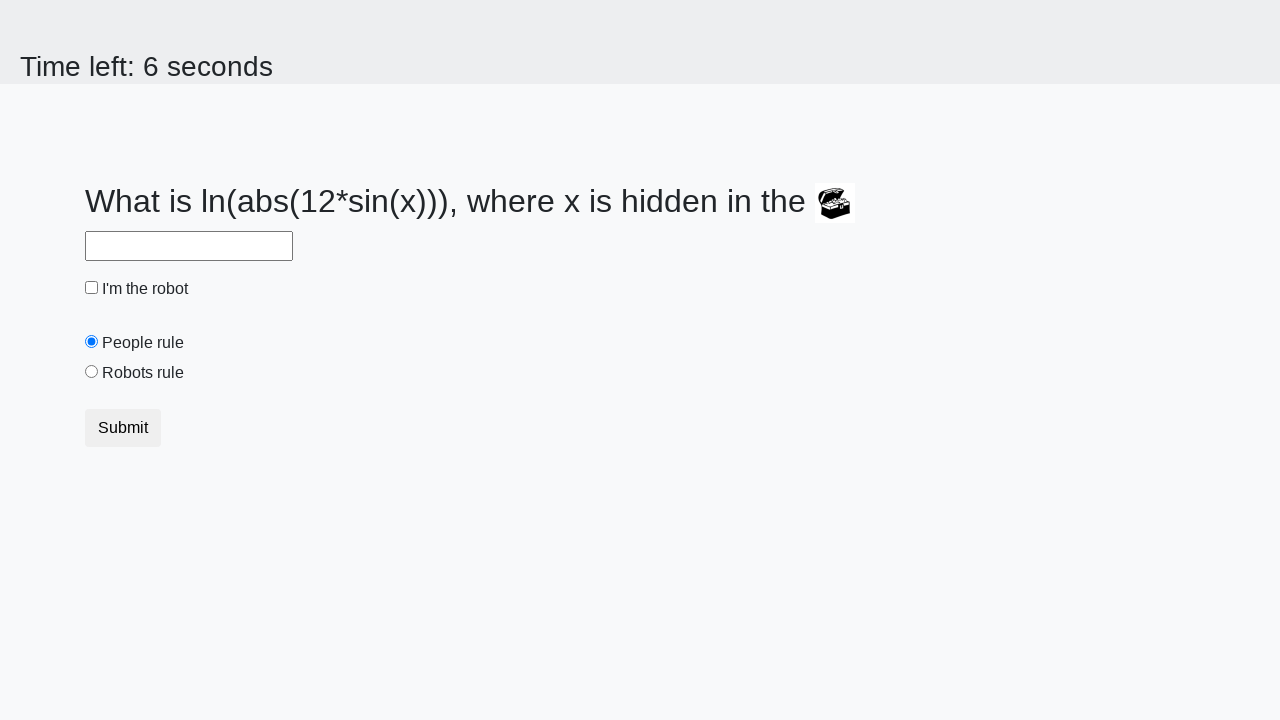

Located the treasure element
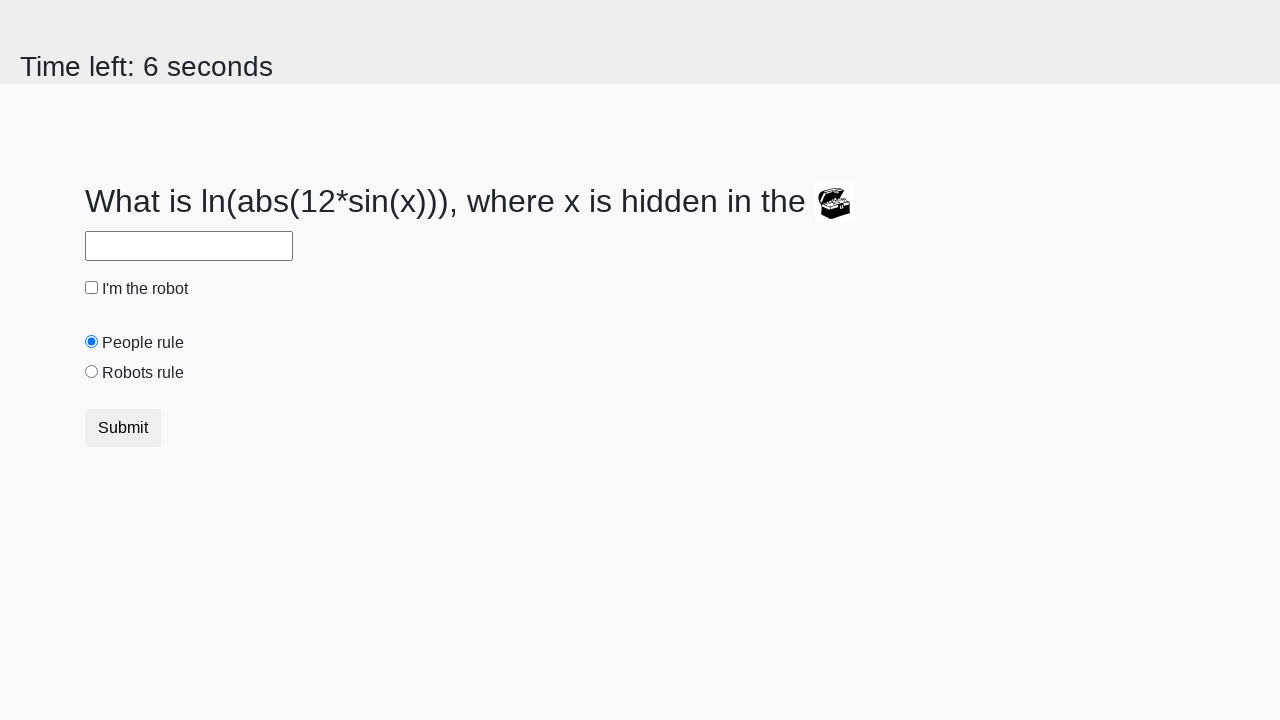

Extracted hidden value from treasure element: 662
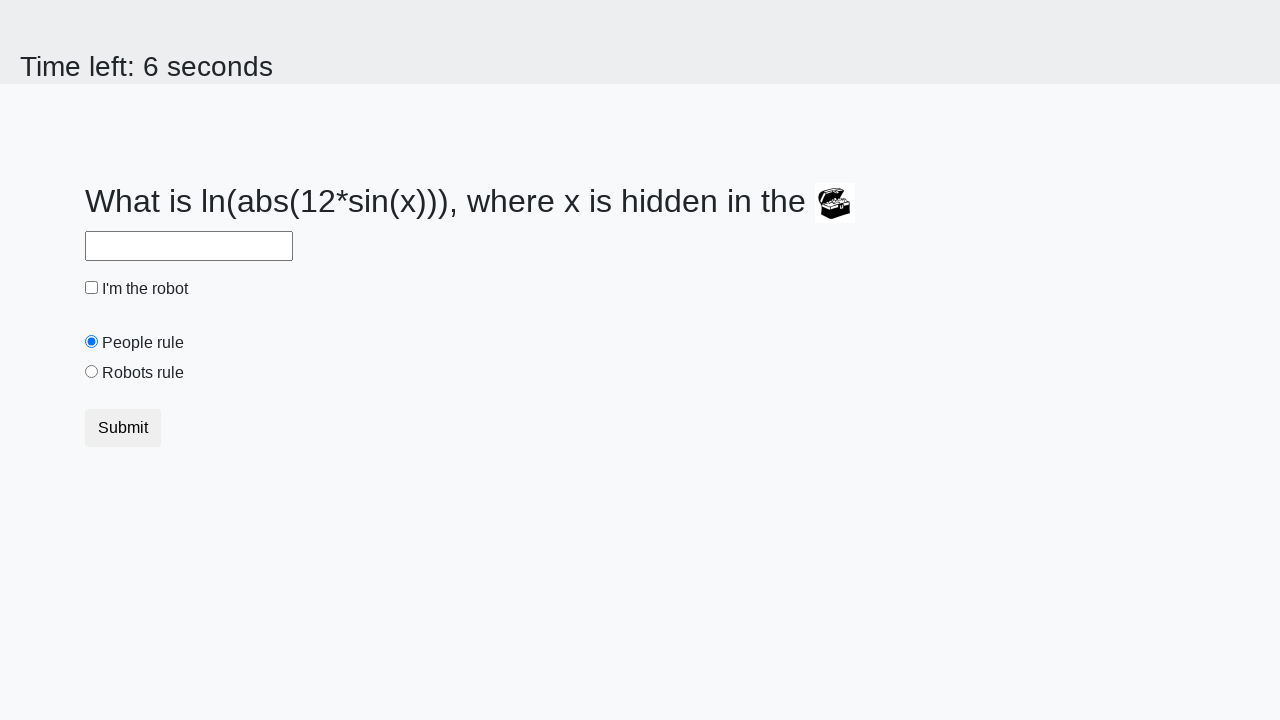

Calculated formula result: 2.221222400913369
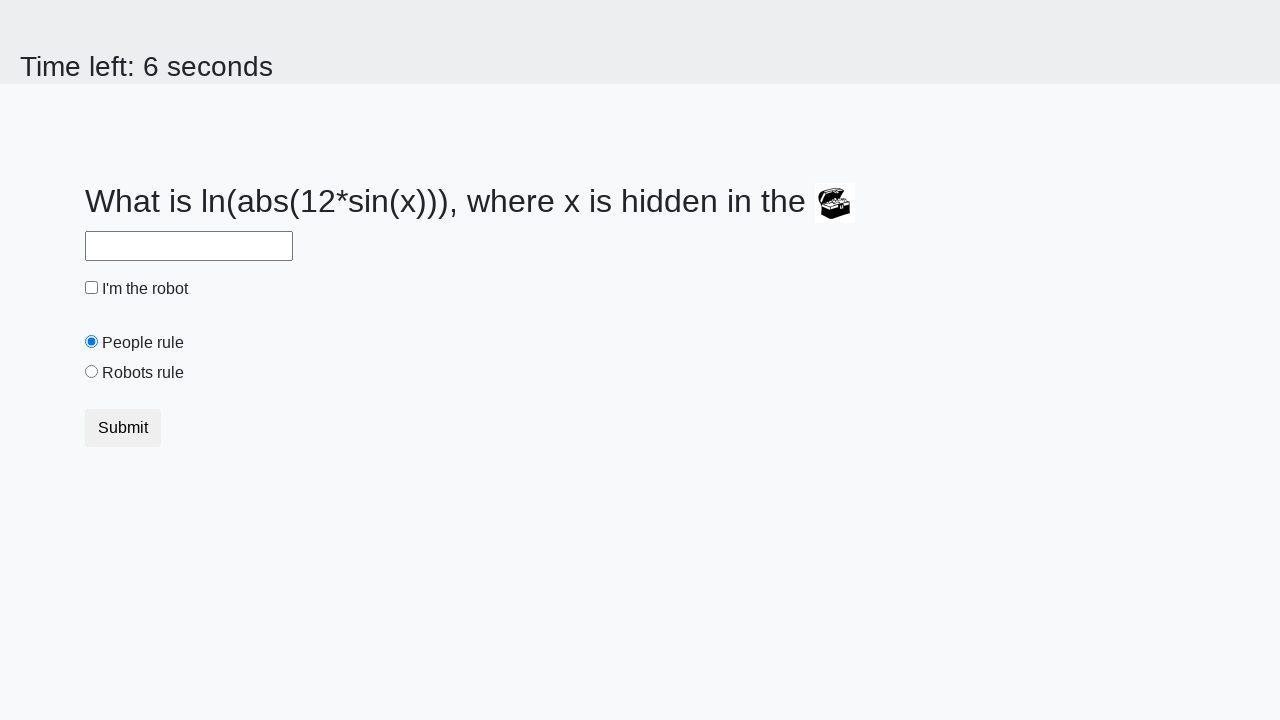

Filled answer field with calculated value on #answer
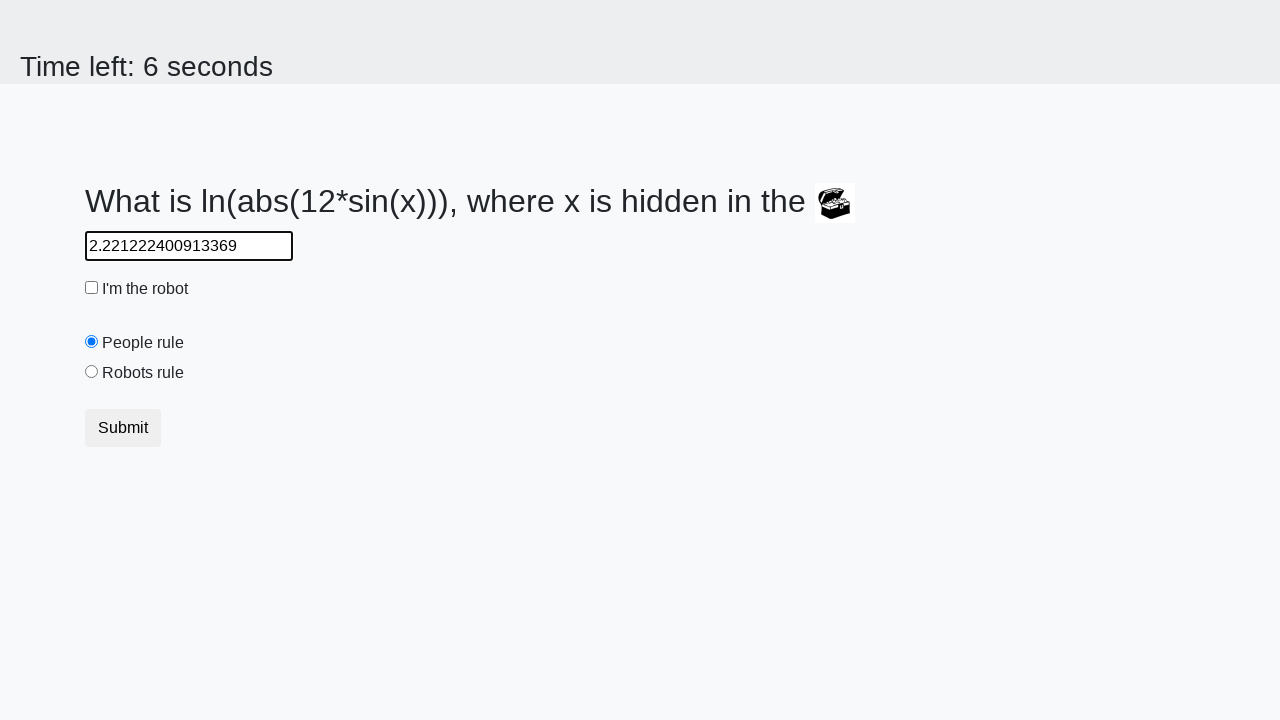

Checked the robot checkbox at (92, 288) on #robotCheckbox
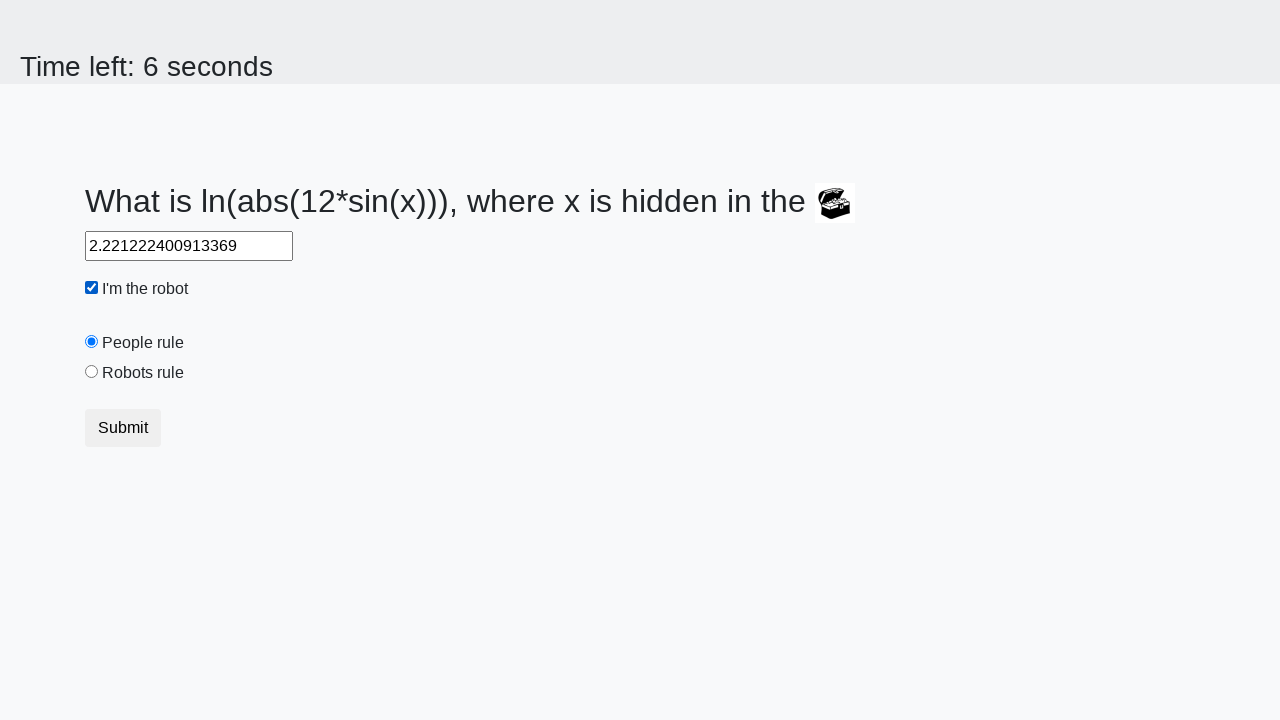

Selected the robots rule radio button at (92, 372) on #robotsRule
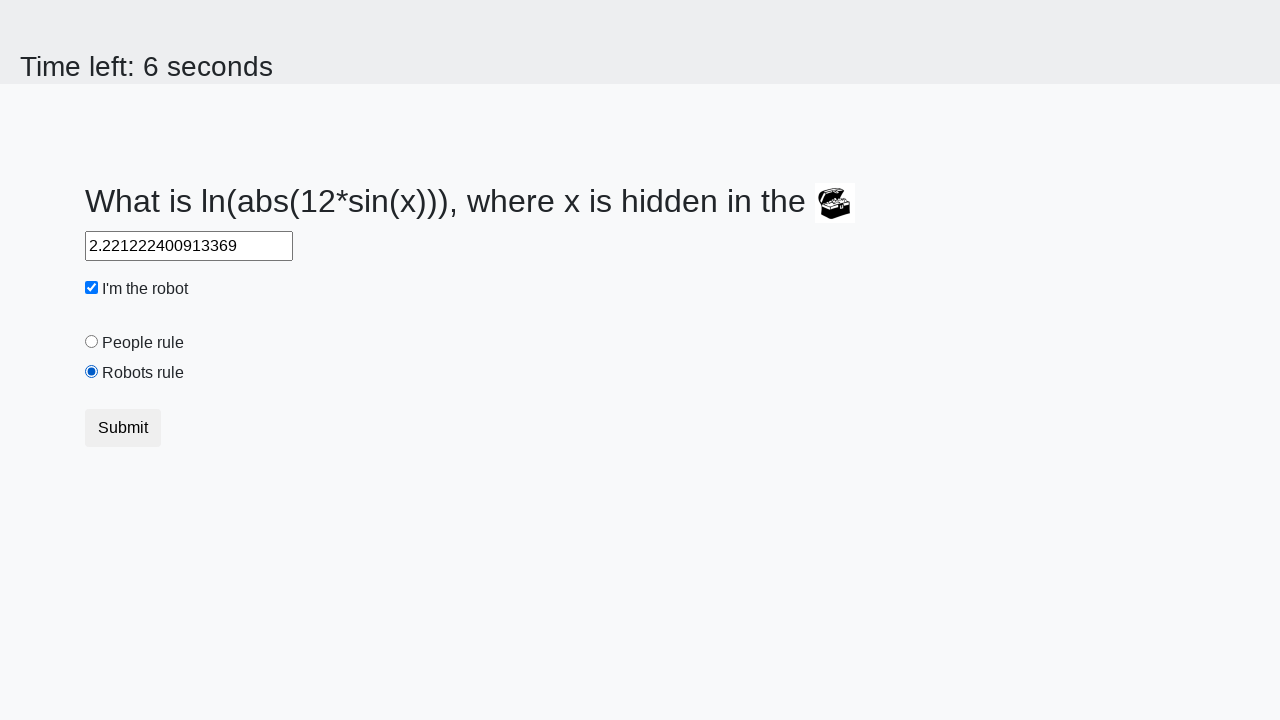

Submitted the form at (123, 428) on .btn-default
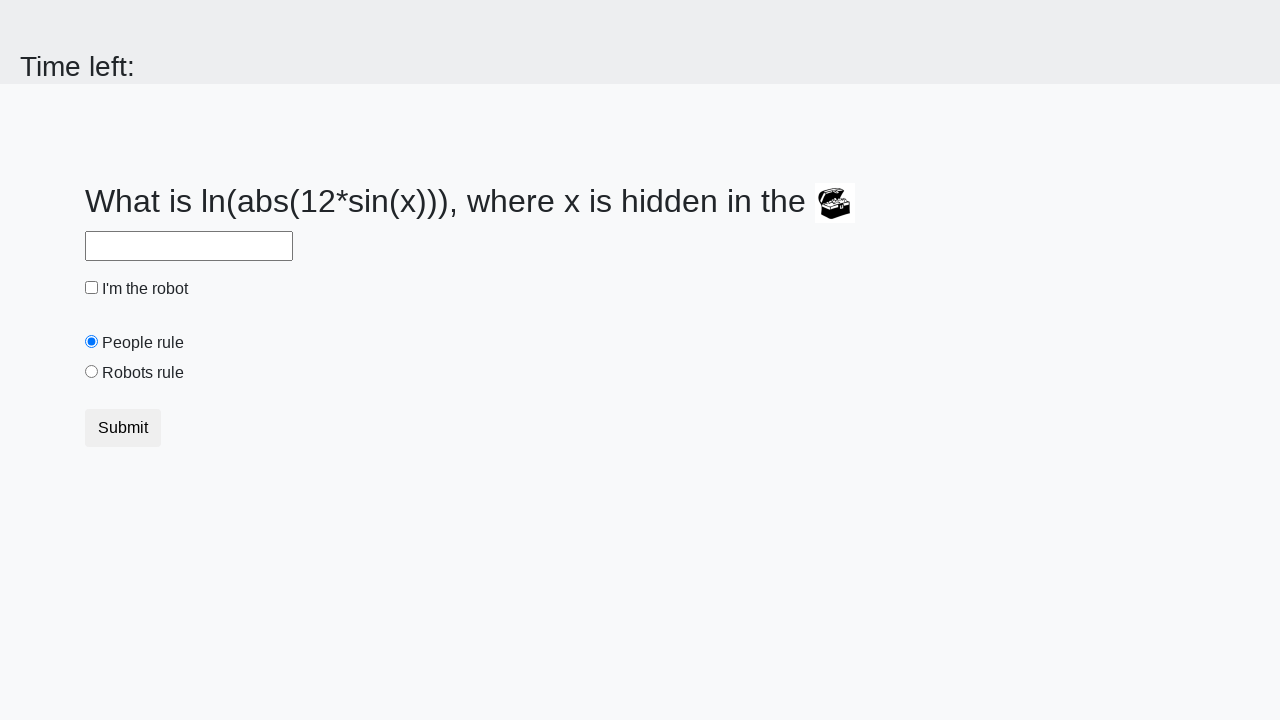

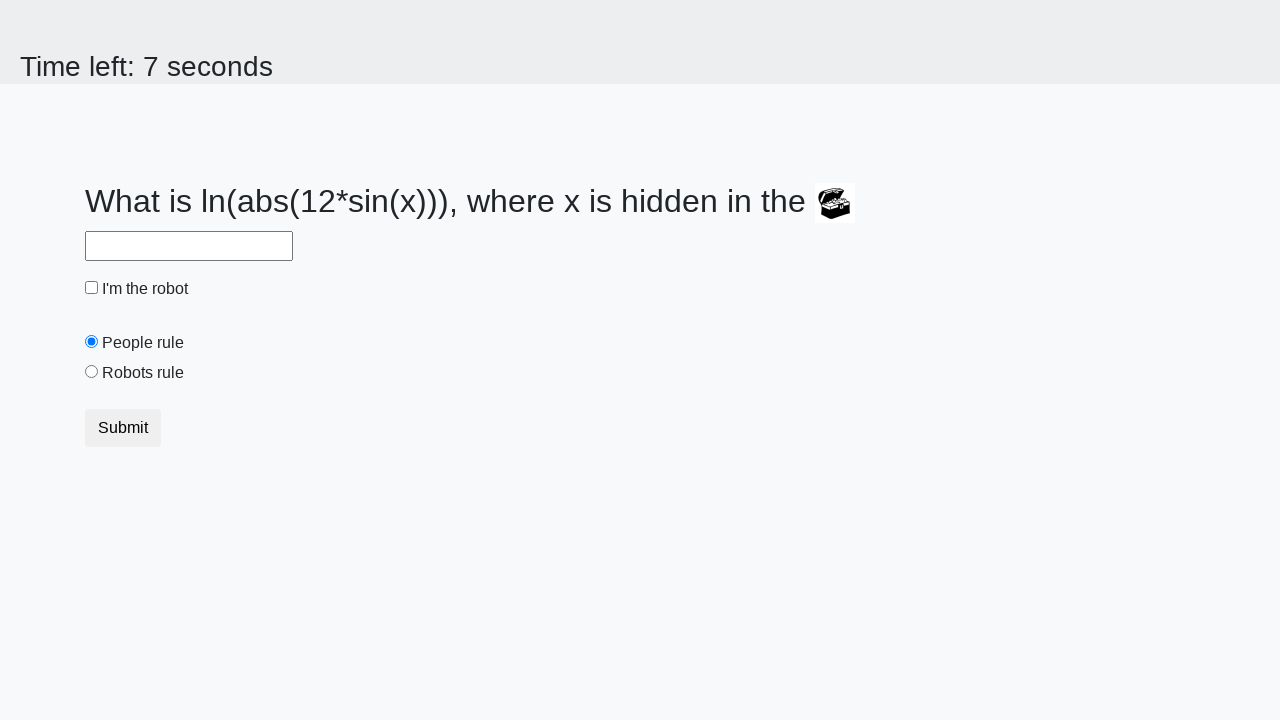